Tests radio button selection functionality by iterating through radio buttons and selecting the one with value 'radio1', then verifying it is selected

Starting URL: https://rahulshettyacademy.com/AutomationPractice

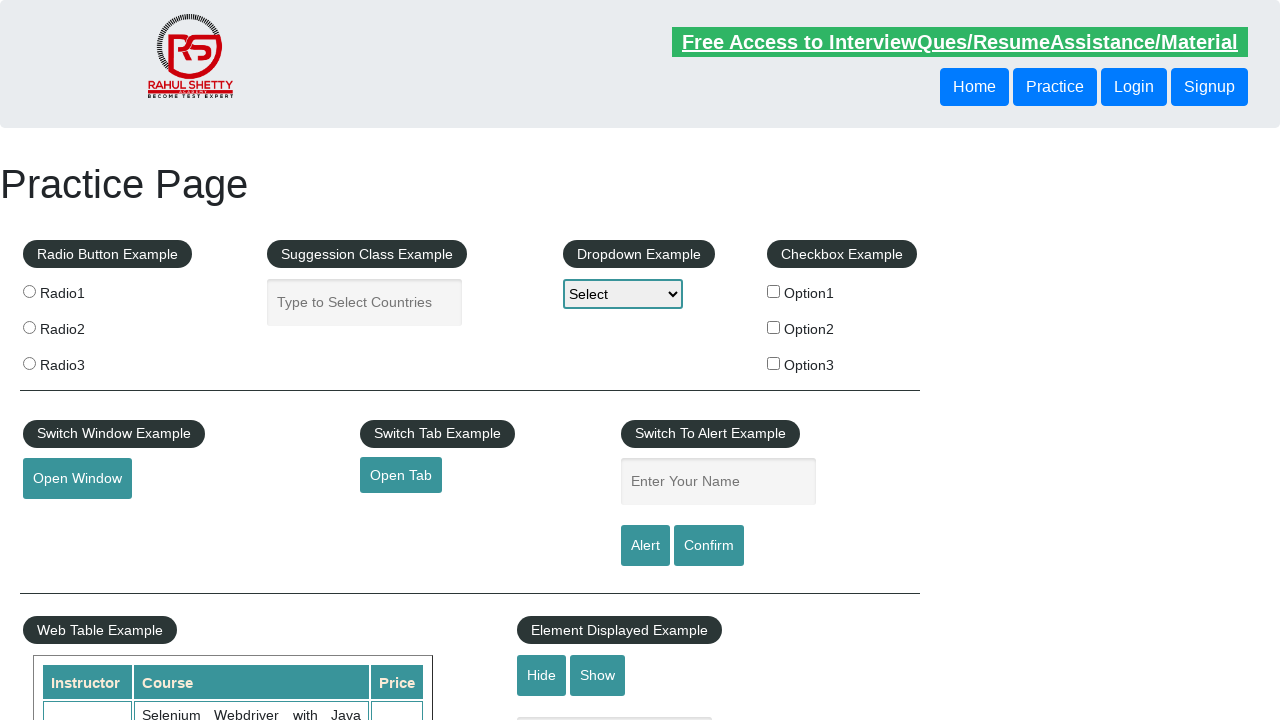

Clicked radio button with value 'radio1' at (29, 291) on xpath=//div[@id='radio-btn-example']/fieldset/label/input[@value='radio1']
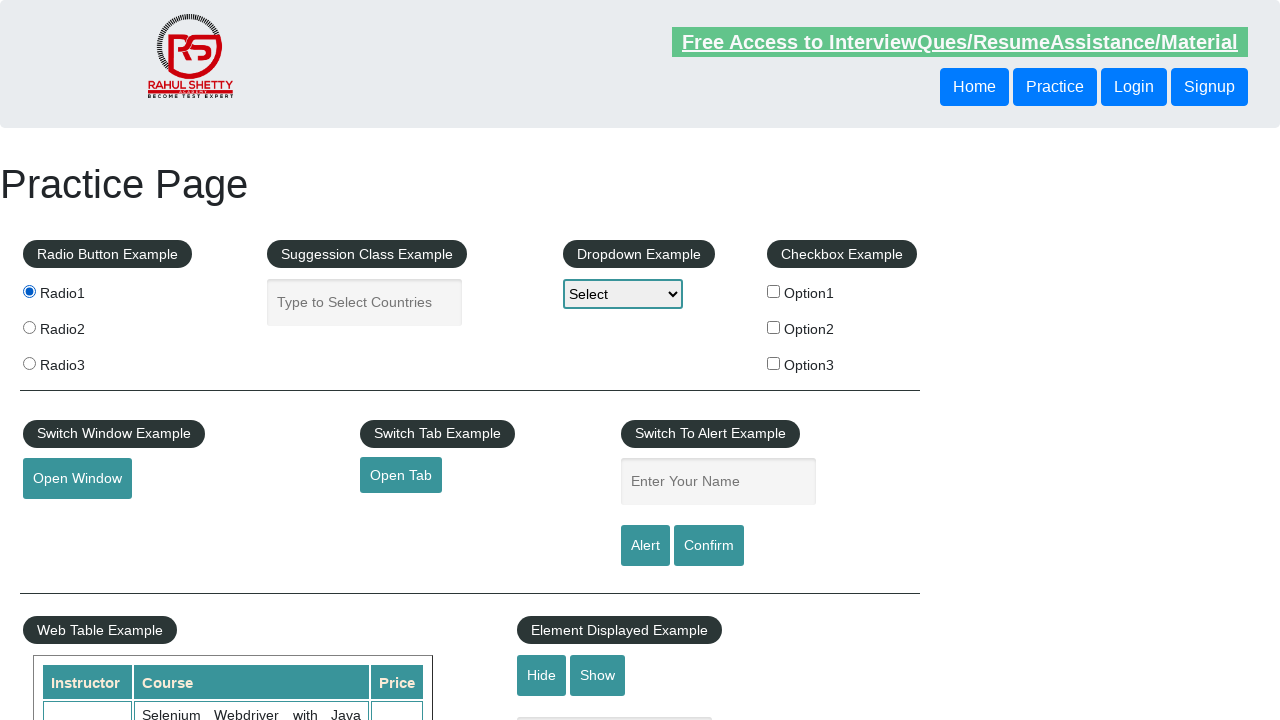

Located radio button with value 'radio1' for verification
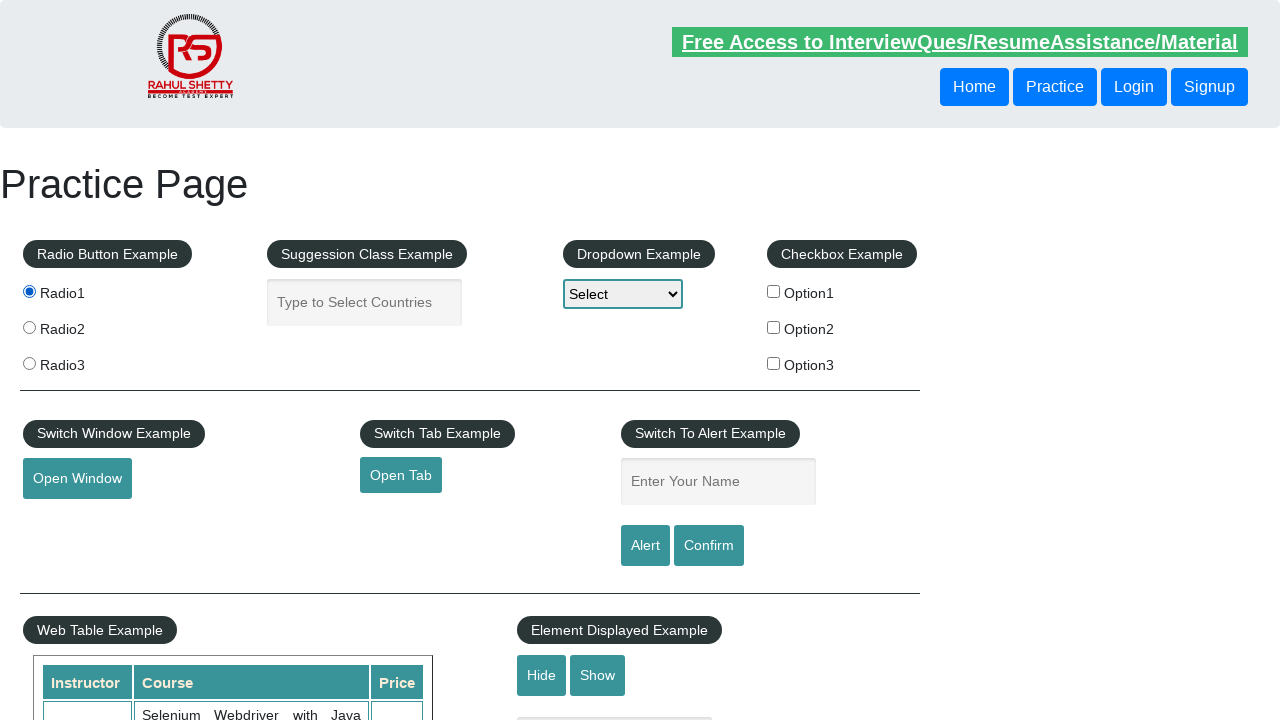

Verified that radio button with value 'radio1' is selected
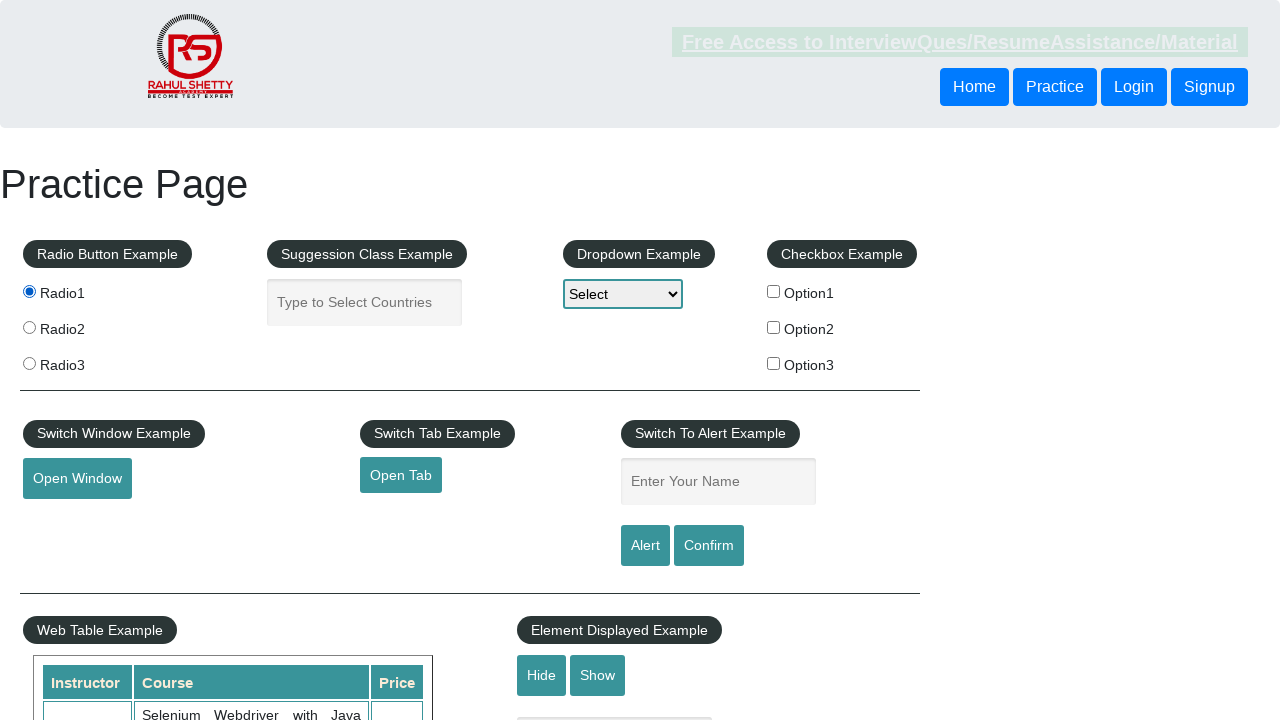

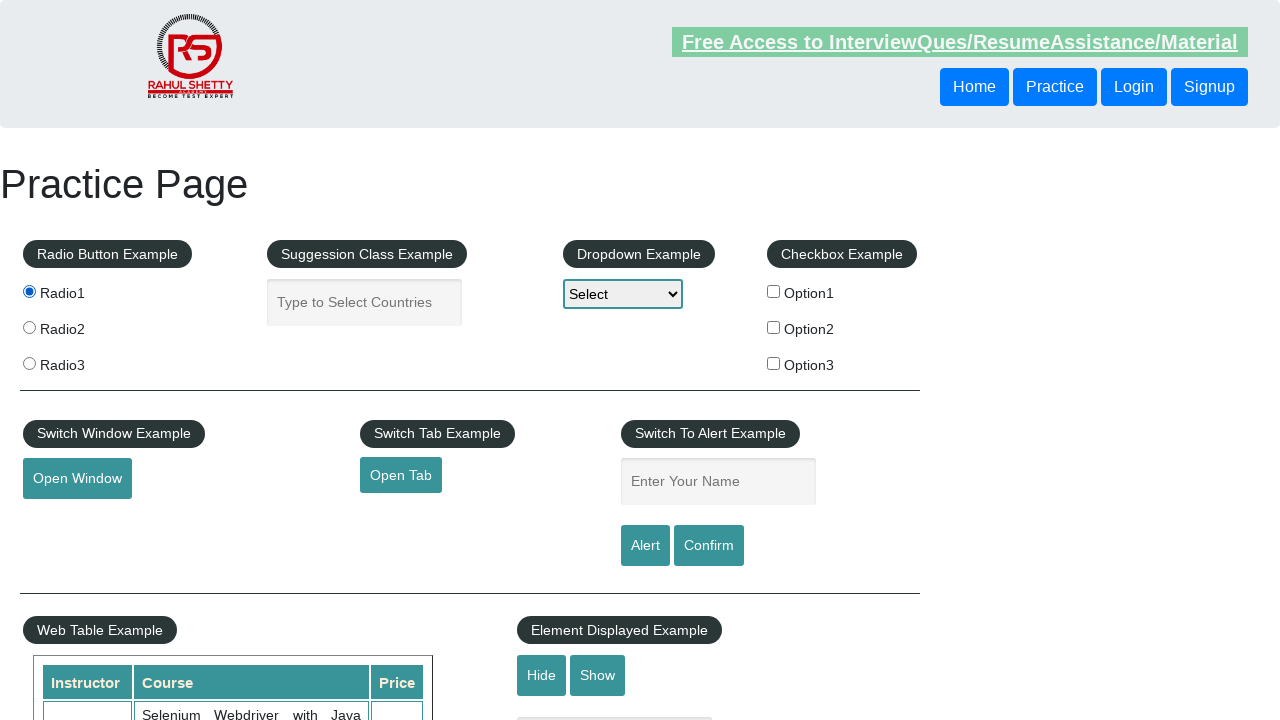